Tests multiple window handling by navigating to the Multiple Windows page, clicking a link that opens a new window, switching to the new window, verifying its content, then closing it and switching back to the original window.

Starting URL: https://the-internet.herokuapp.com/

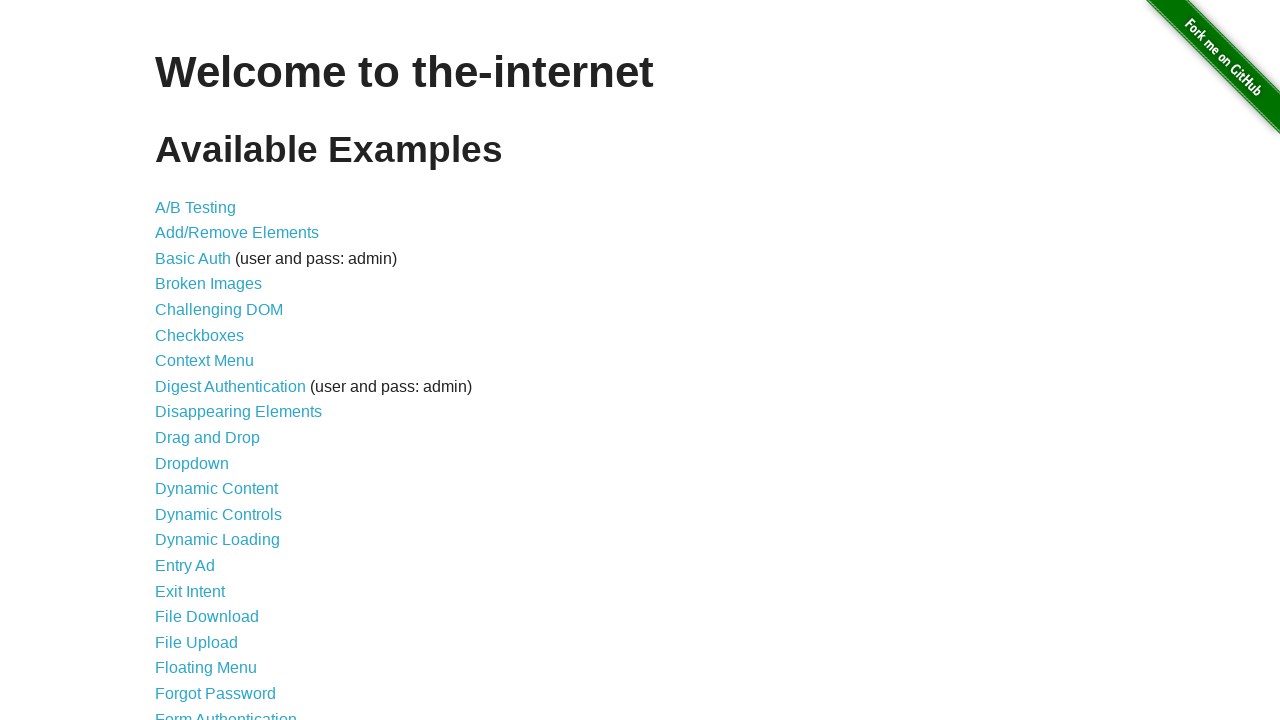

Navigated to the-internet.herokuapp.com home page
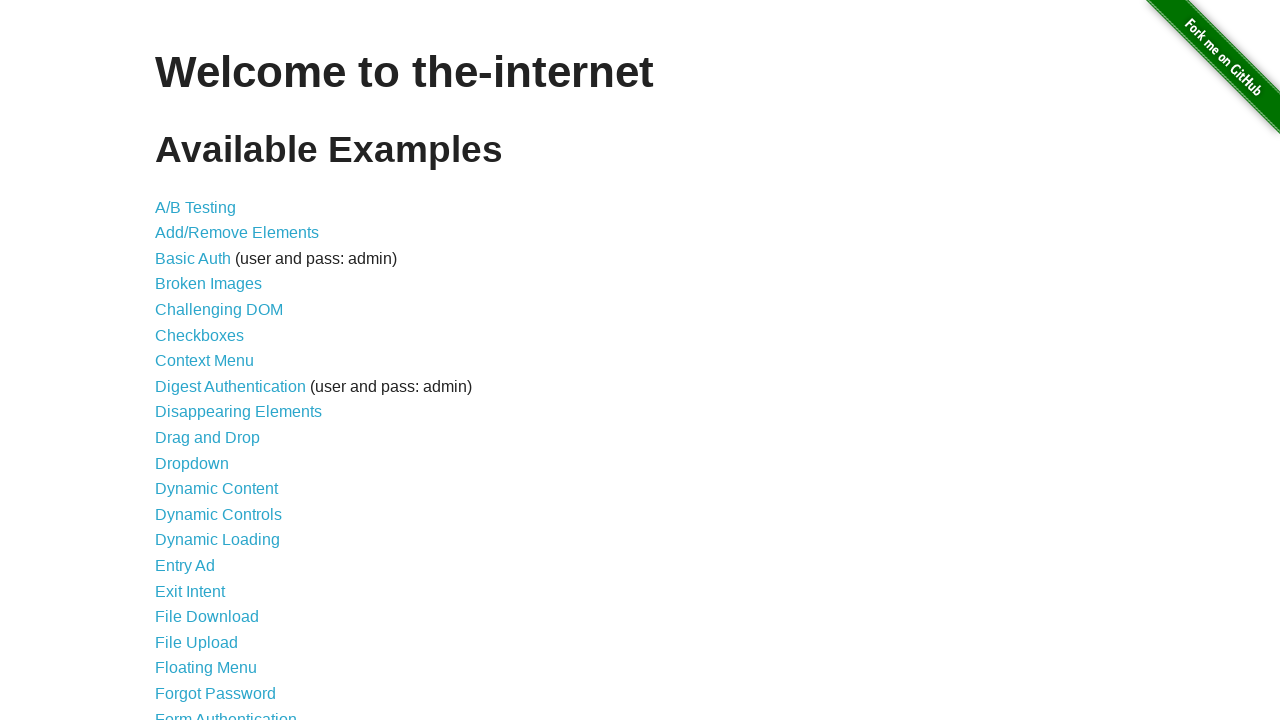

Clicked on 'Multiple Windows' link at (218, 369) on text=Multiple Windows
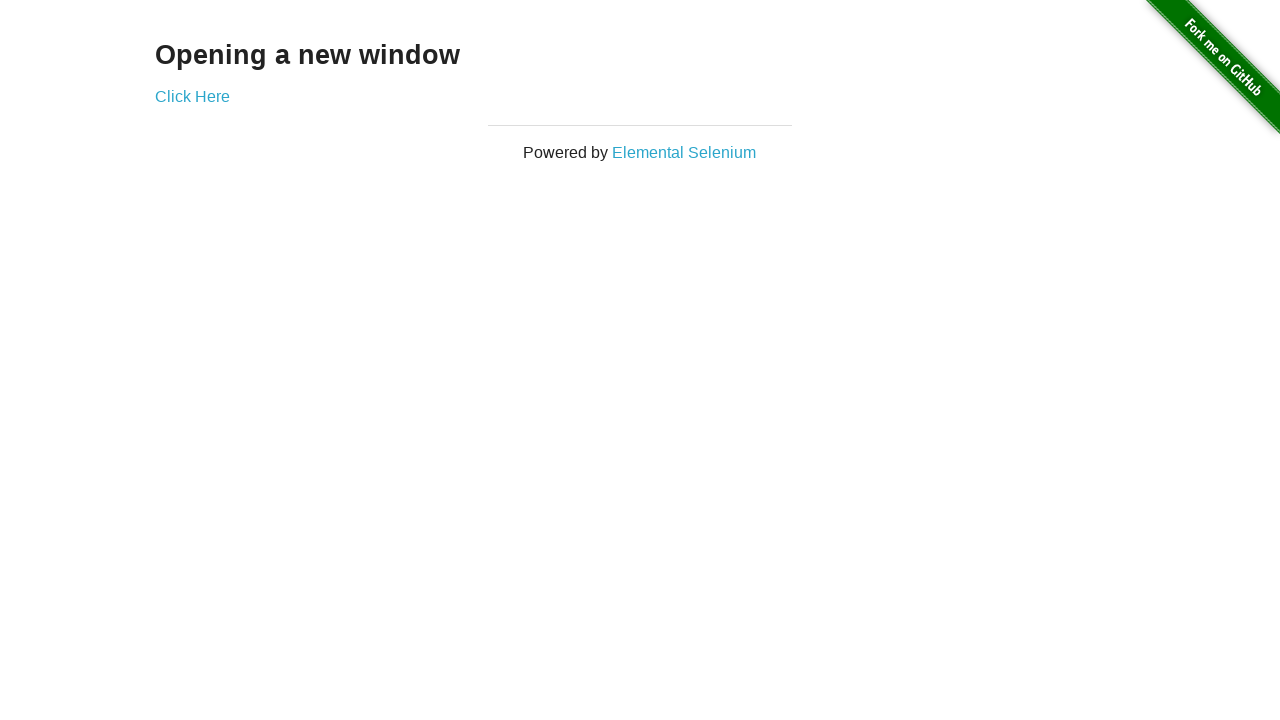

Clicked on 'Click Here' link to open new window at (192, 96) on text=Click Here
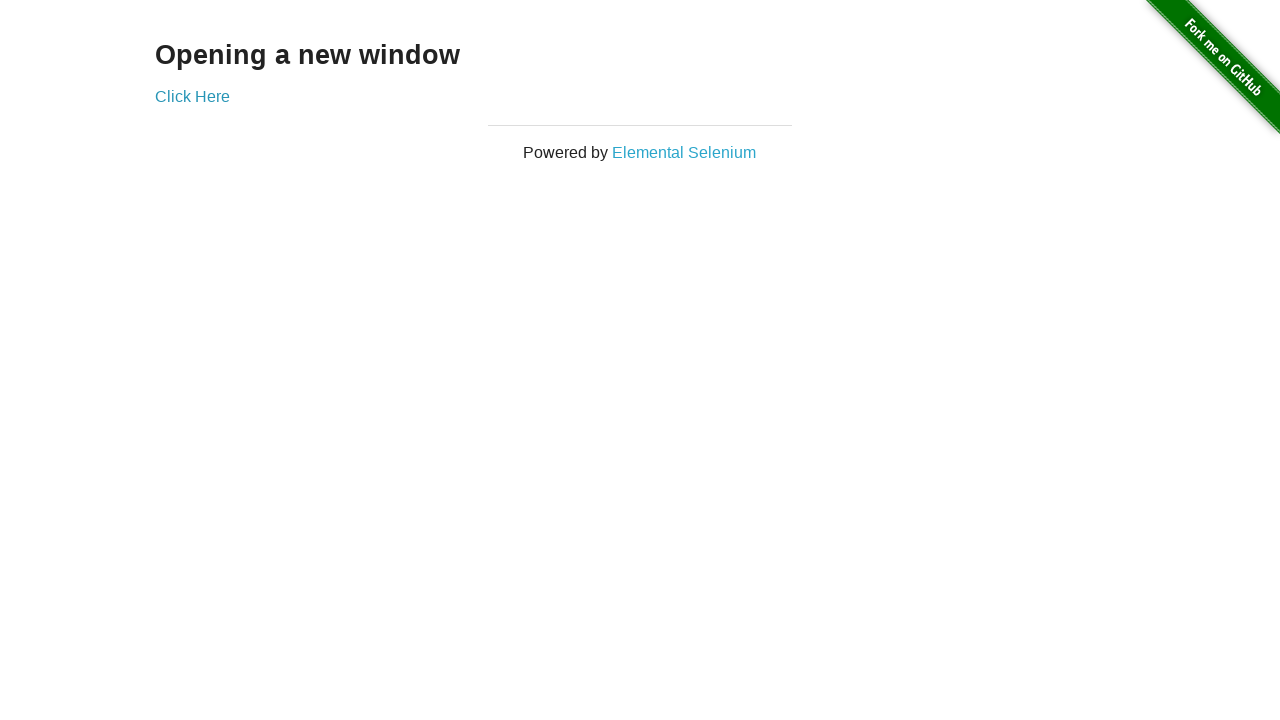

New window opened and captured
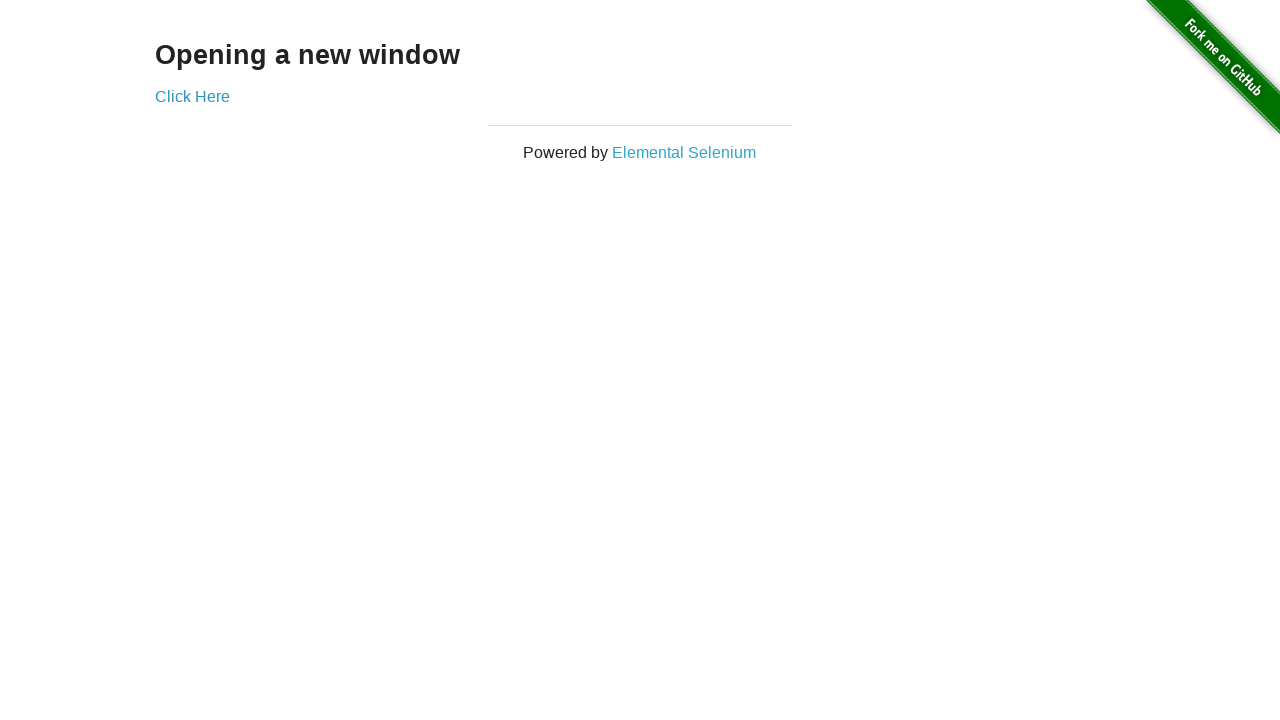

New page finished loading
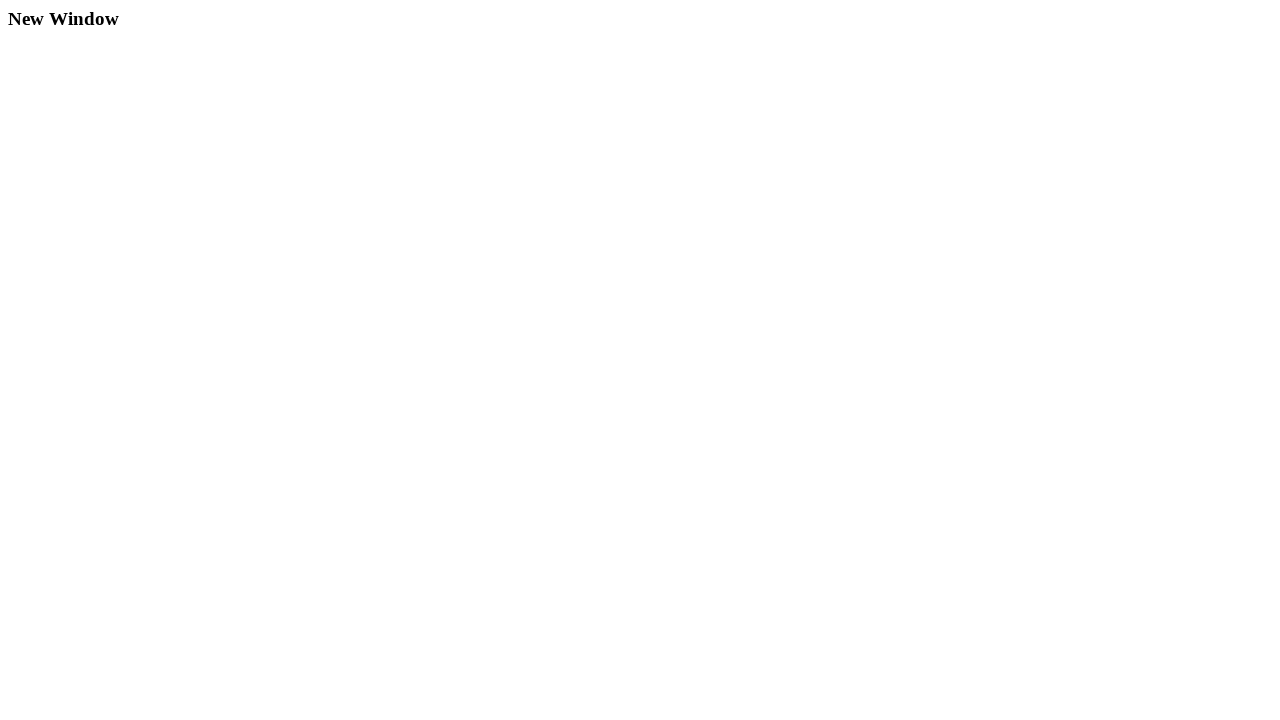

Retrieved heading text from new window: 'New Window'
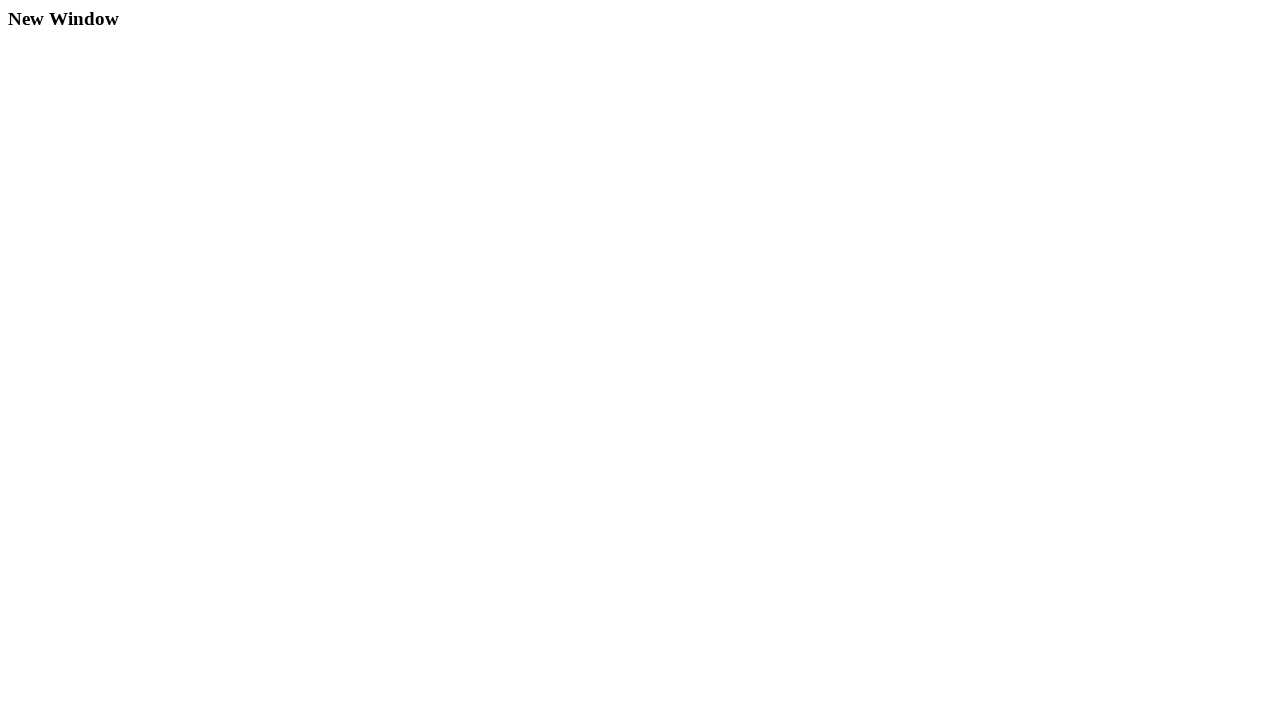

Verified heading text matches 'New Window'
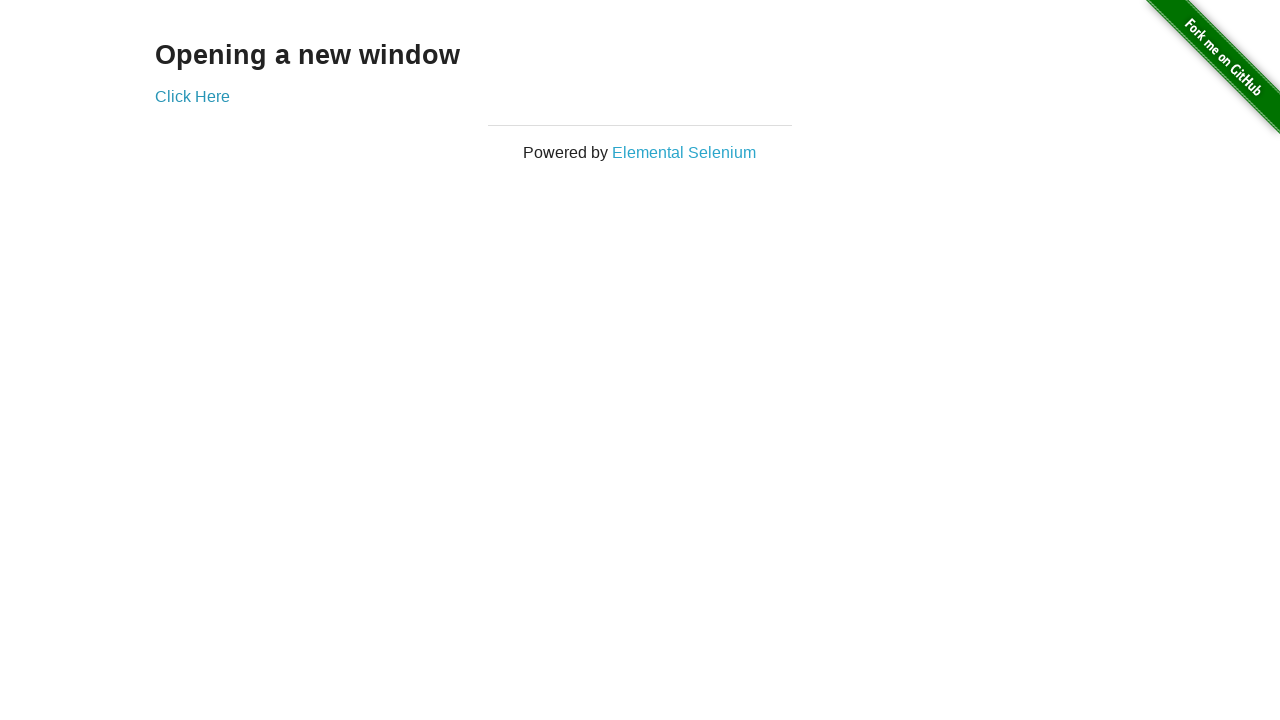

Closed the new window
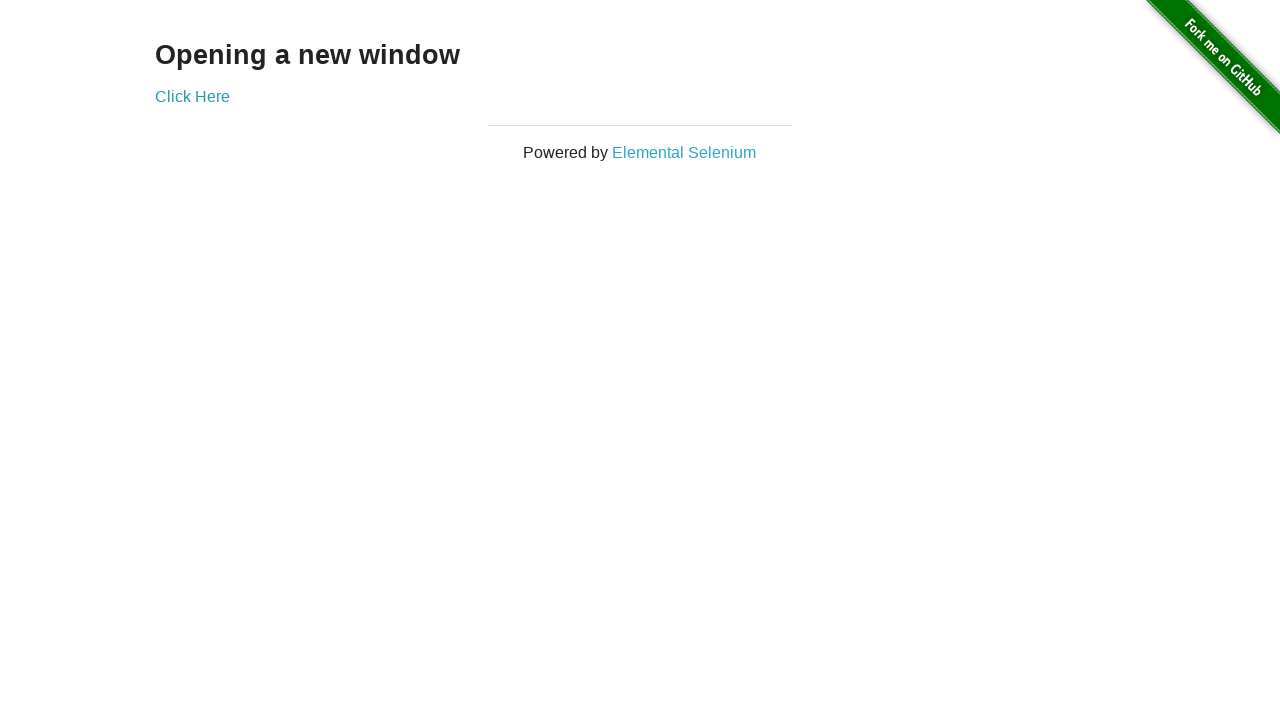

Switched back to original window
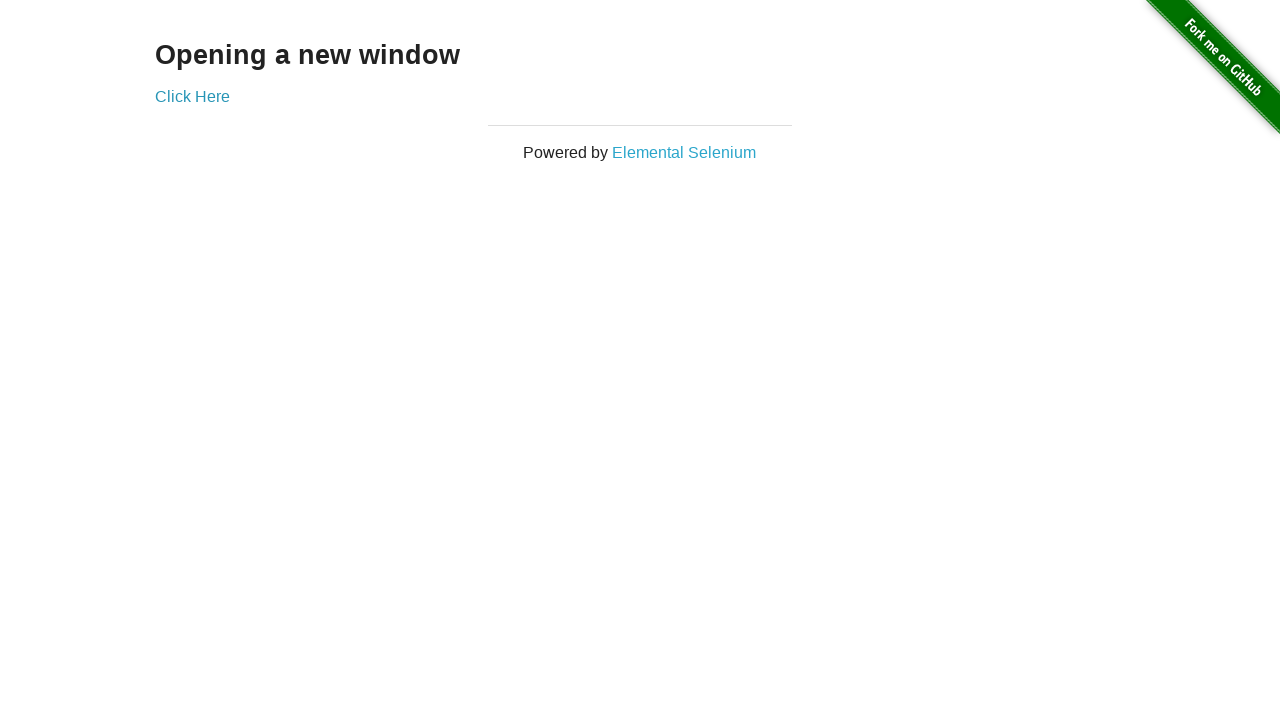

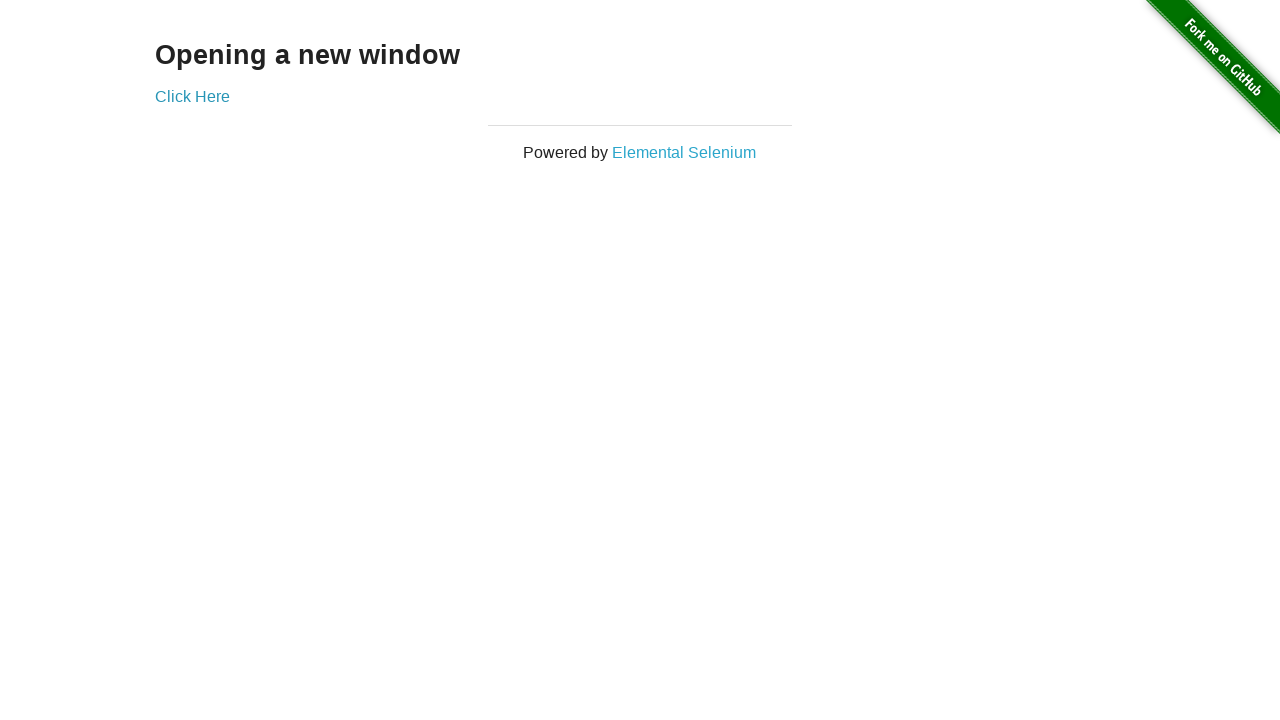